Tests that the todo counter displays the correct number of items

Starting URL: https://demo.playwright.dev/todomvc

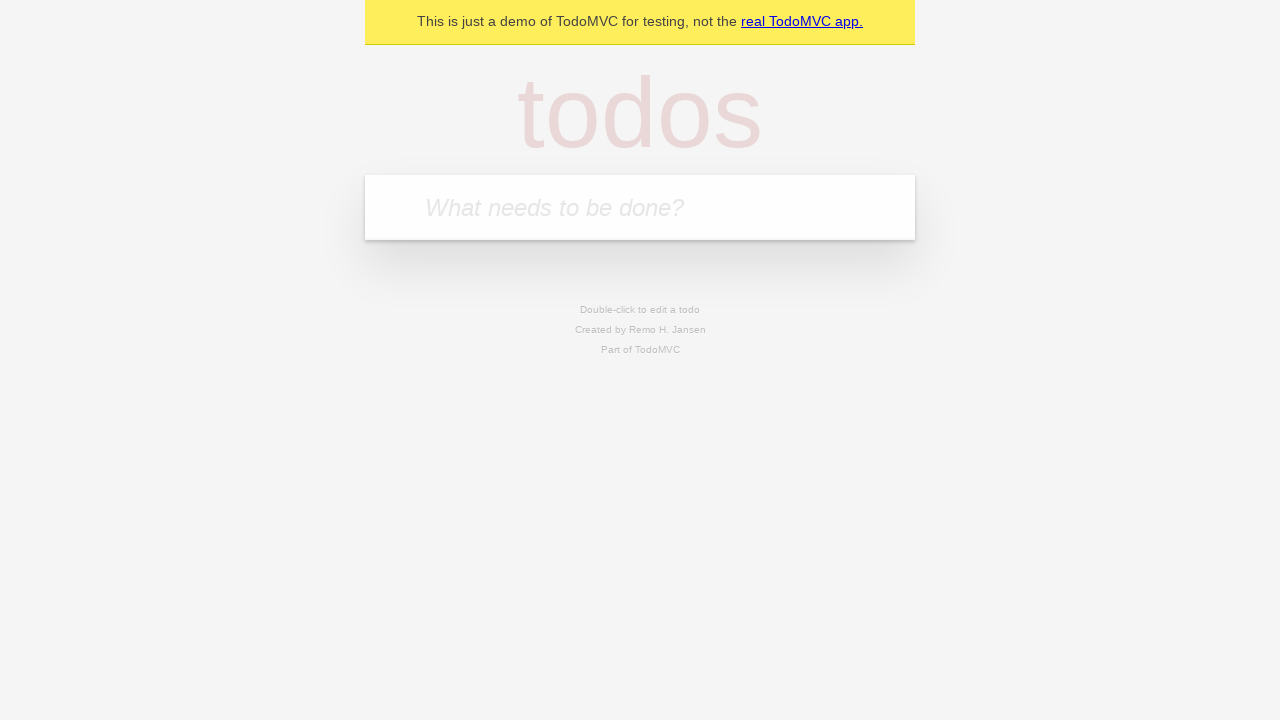

Located the todo input field
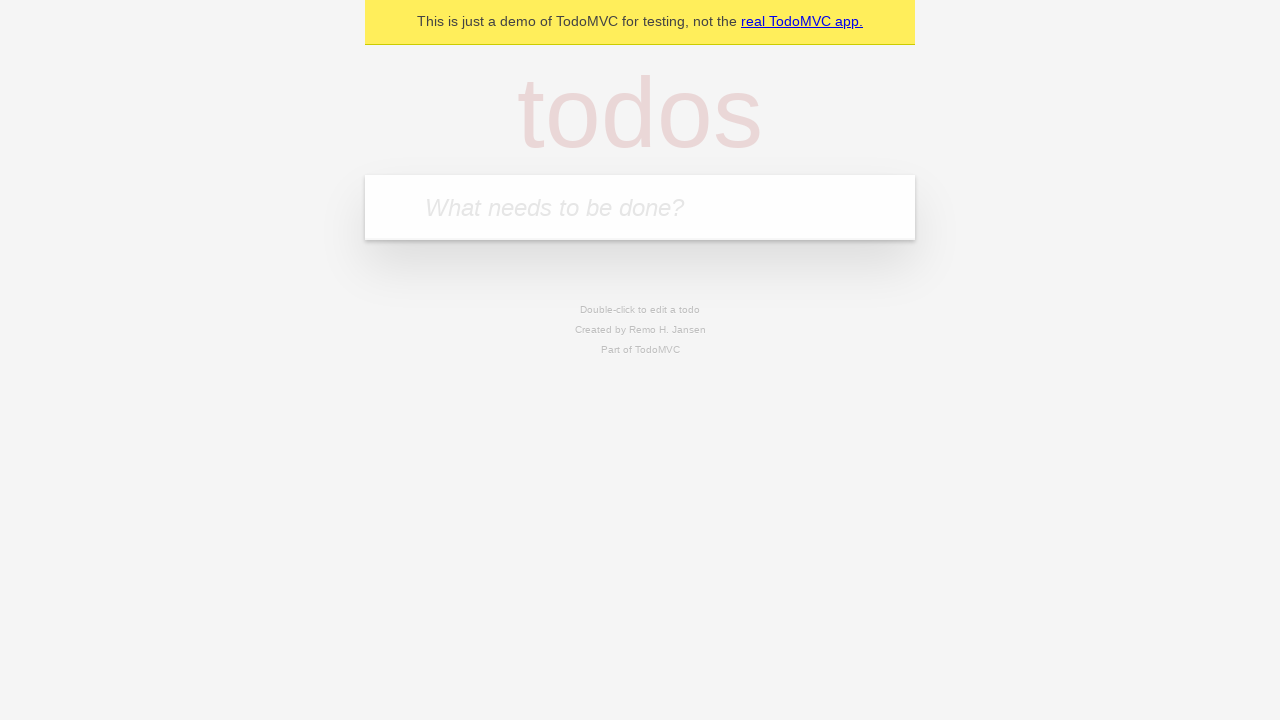

Filled todo input with 'buy some cheese' on internal:attr=[placeholder="What needs to be done?"i]
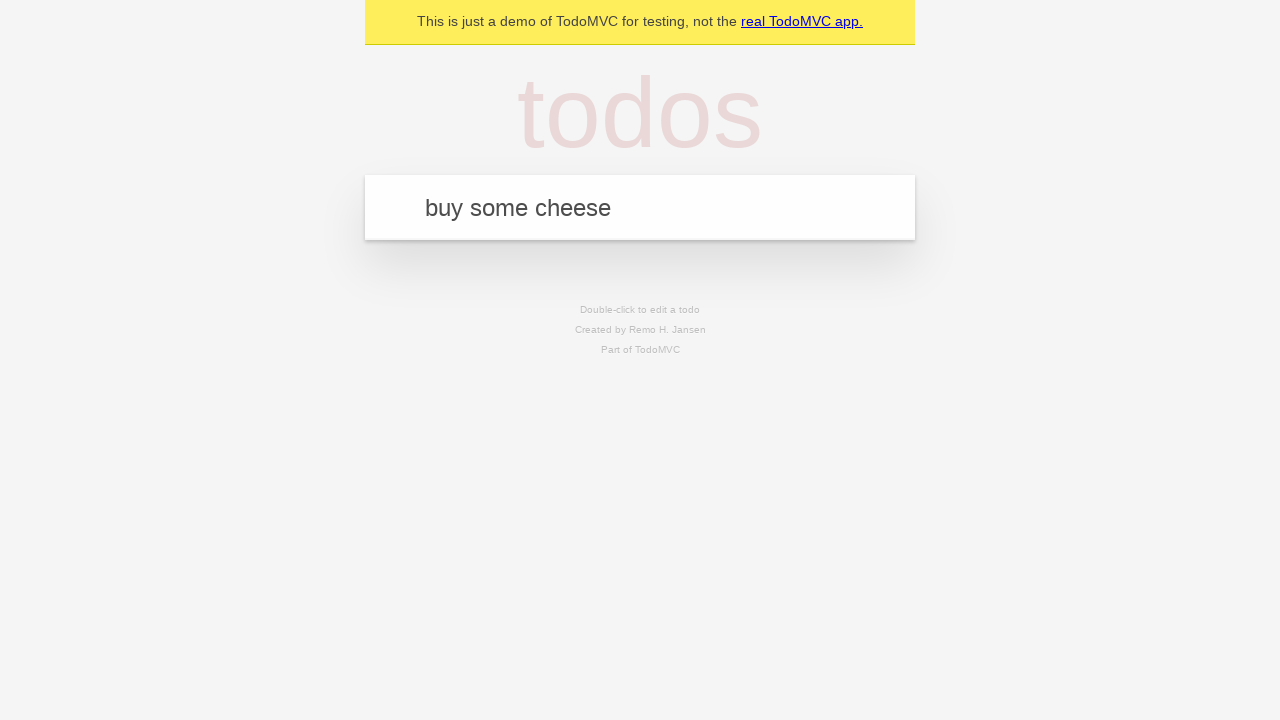

Pressed Enter to add first todo item on internal:attr=[placeholder="What needs to be done?"i]
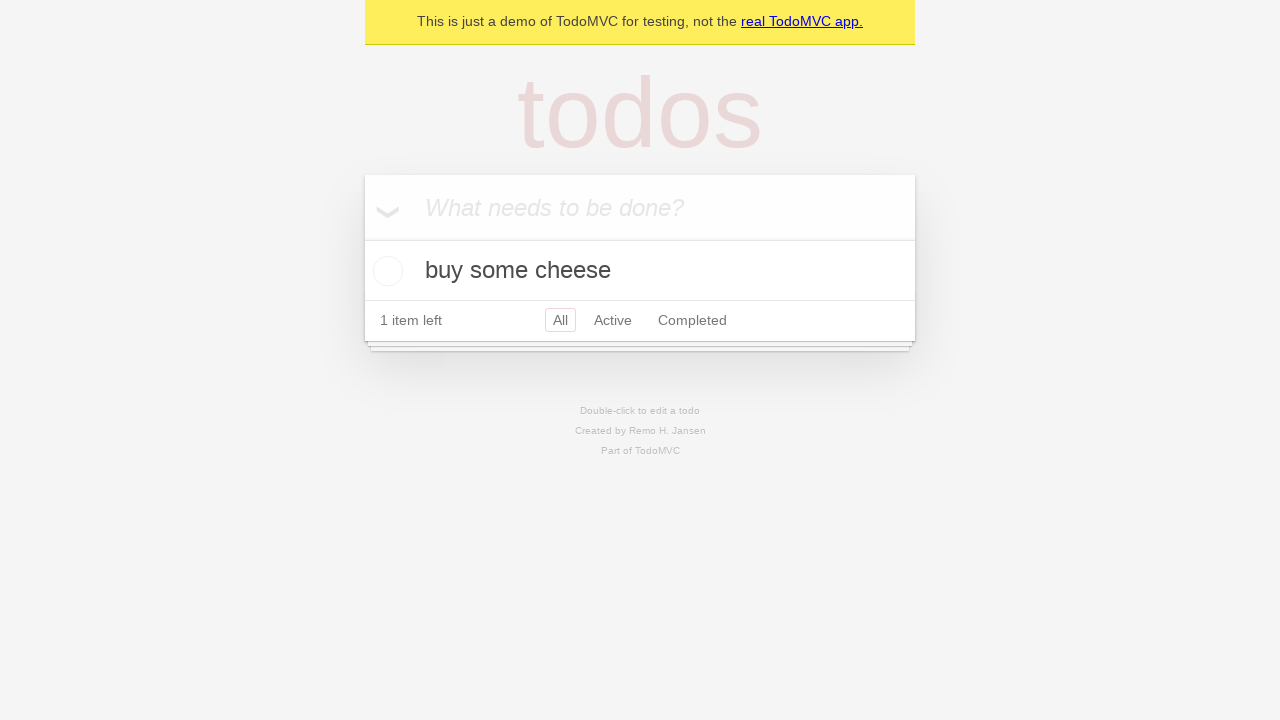

Todo counter element loaded after adding first item
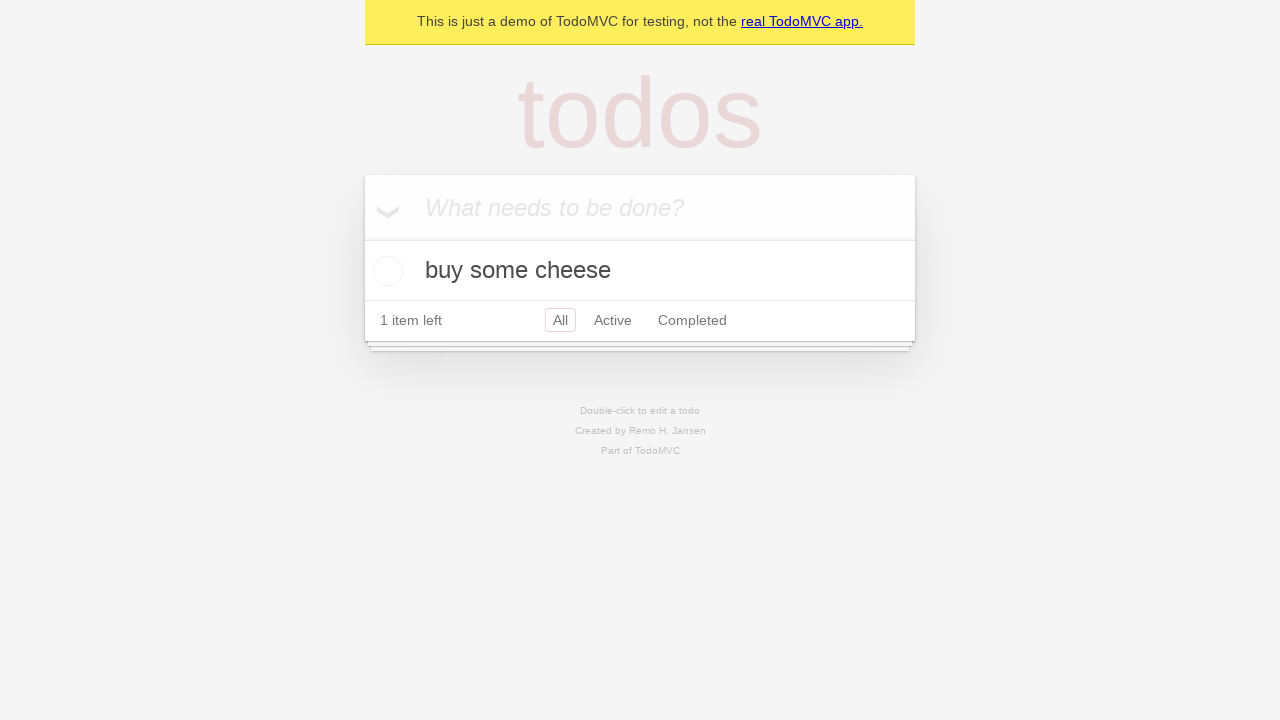

Filled todo input with 'feed the cat' on internal:attr=[placeholder="What needs to be done?"i]
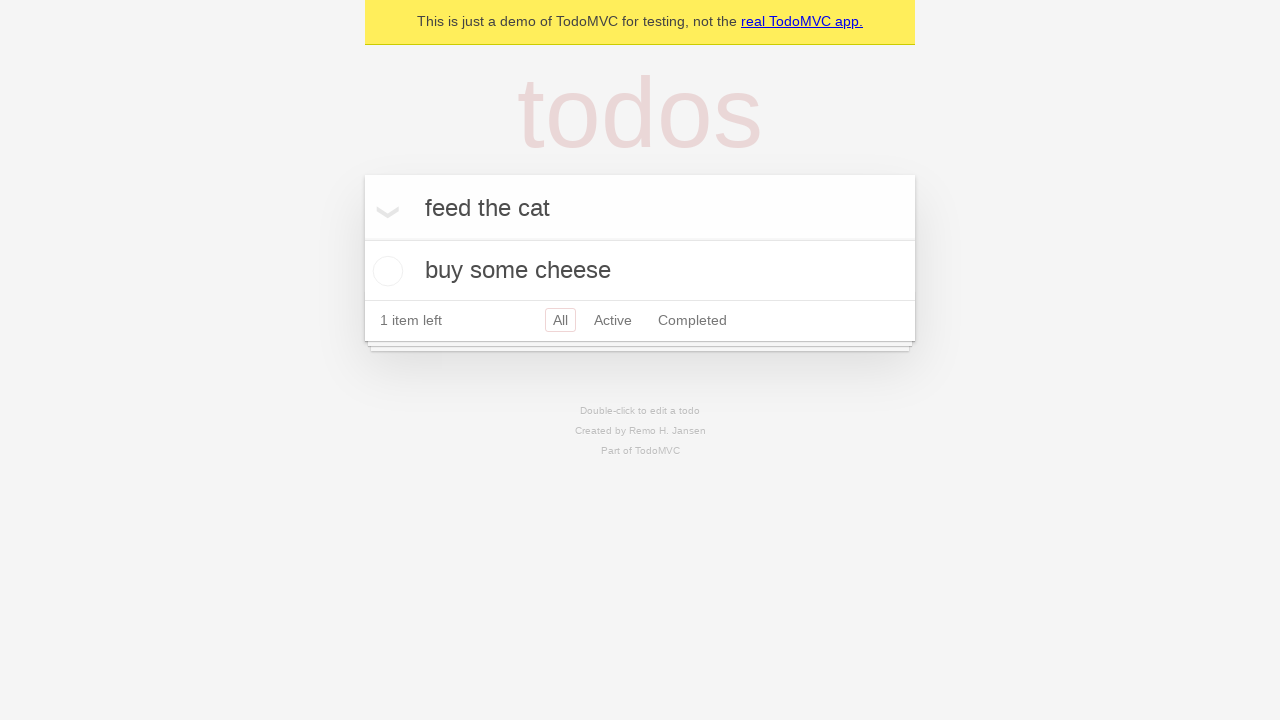

Pressed Enter to add second todo item on internal:attr=[placeholder="What needs to be done?"i]
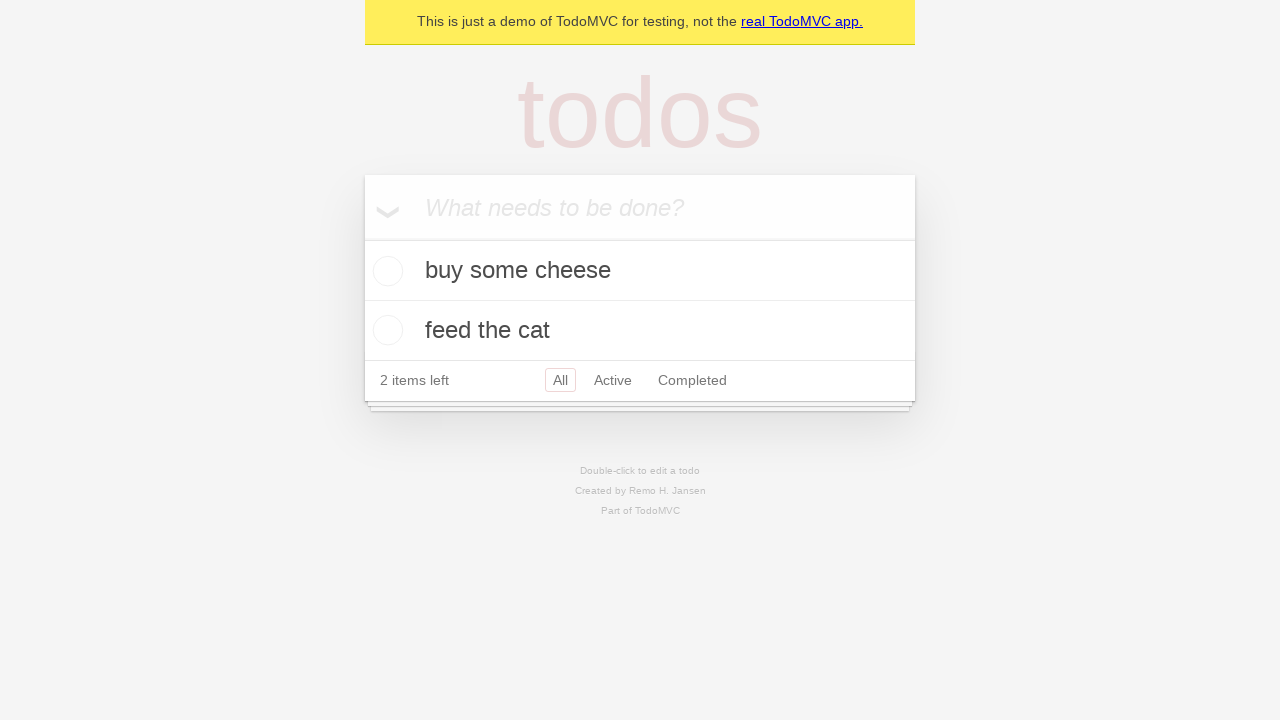

Todo counter updated to display current number of items
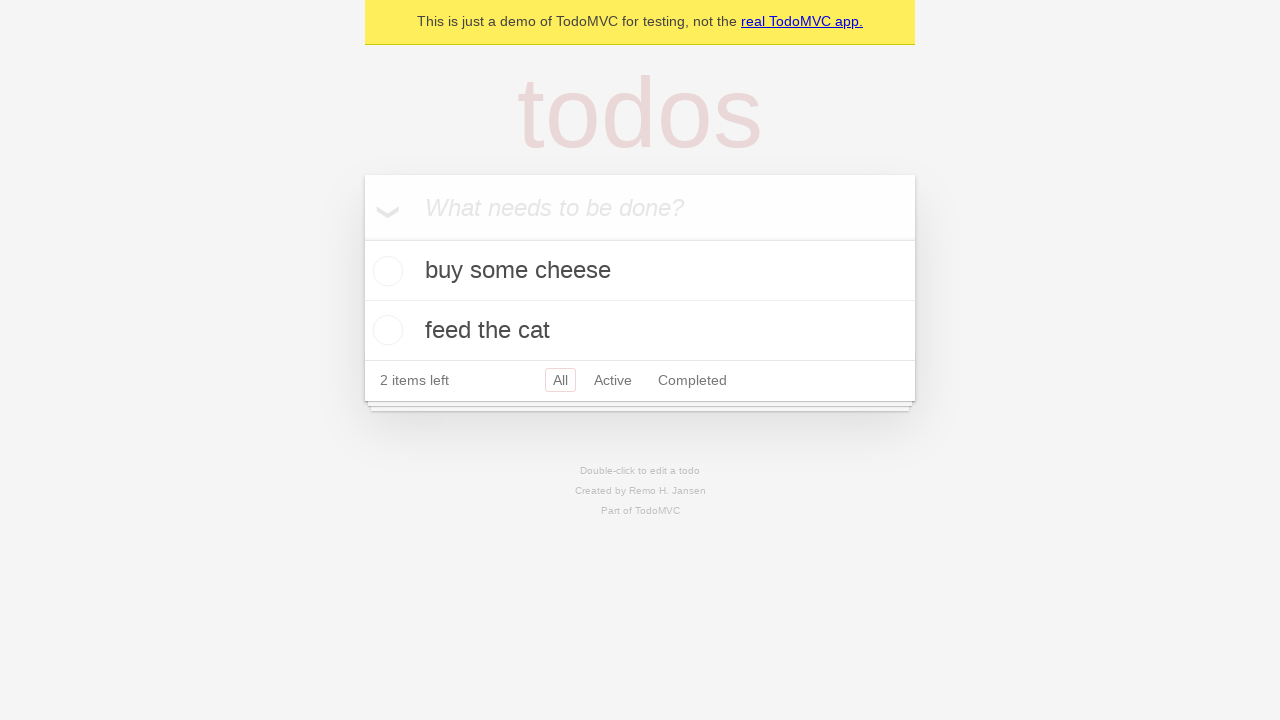

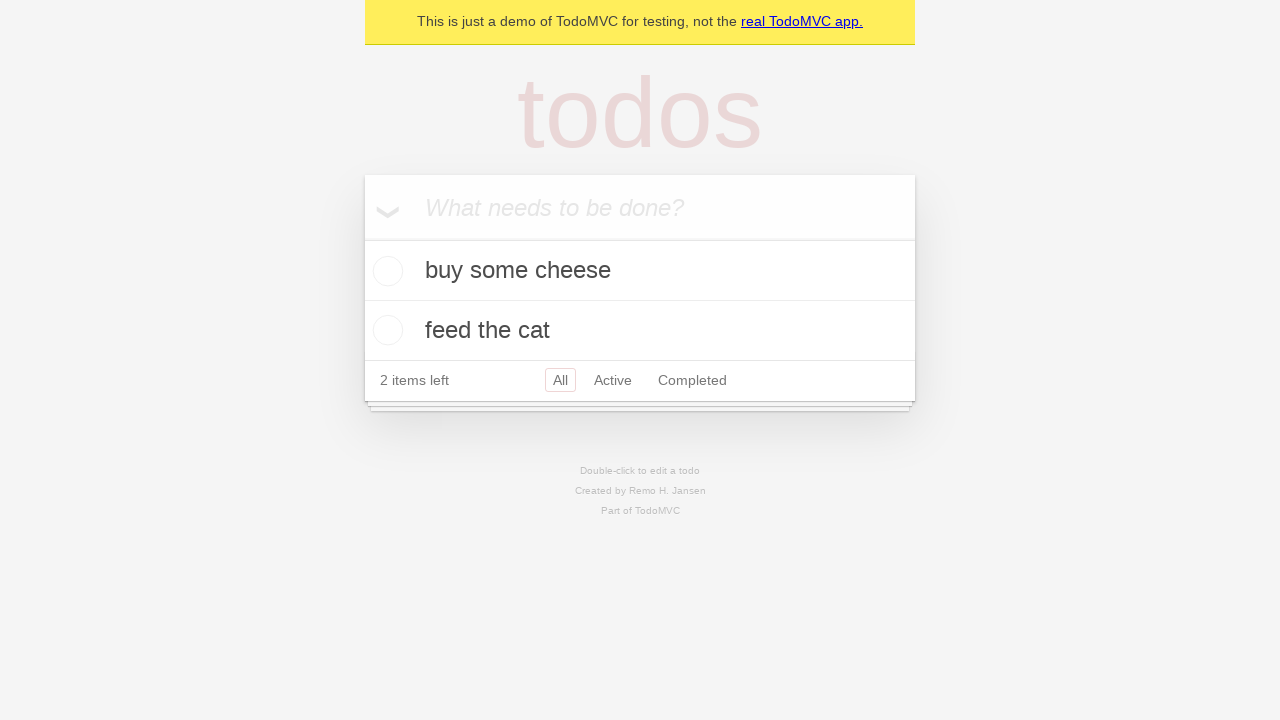